Opens the hamburger menu on mobile view and clicks on "Mi Inicio" navigation link to verify it stays on the home page

Starting URL: https://front-qa.vida-fit.com/

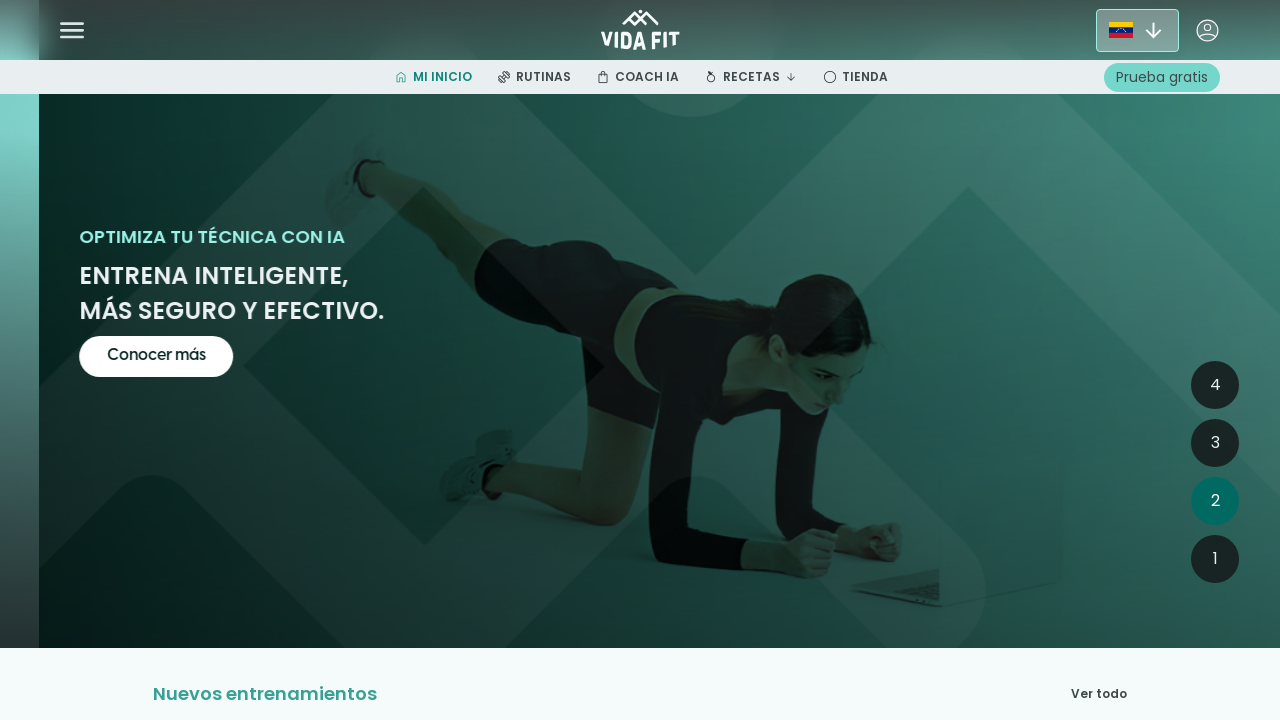

Granted geolocation permission to the browser context
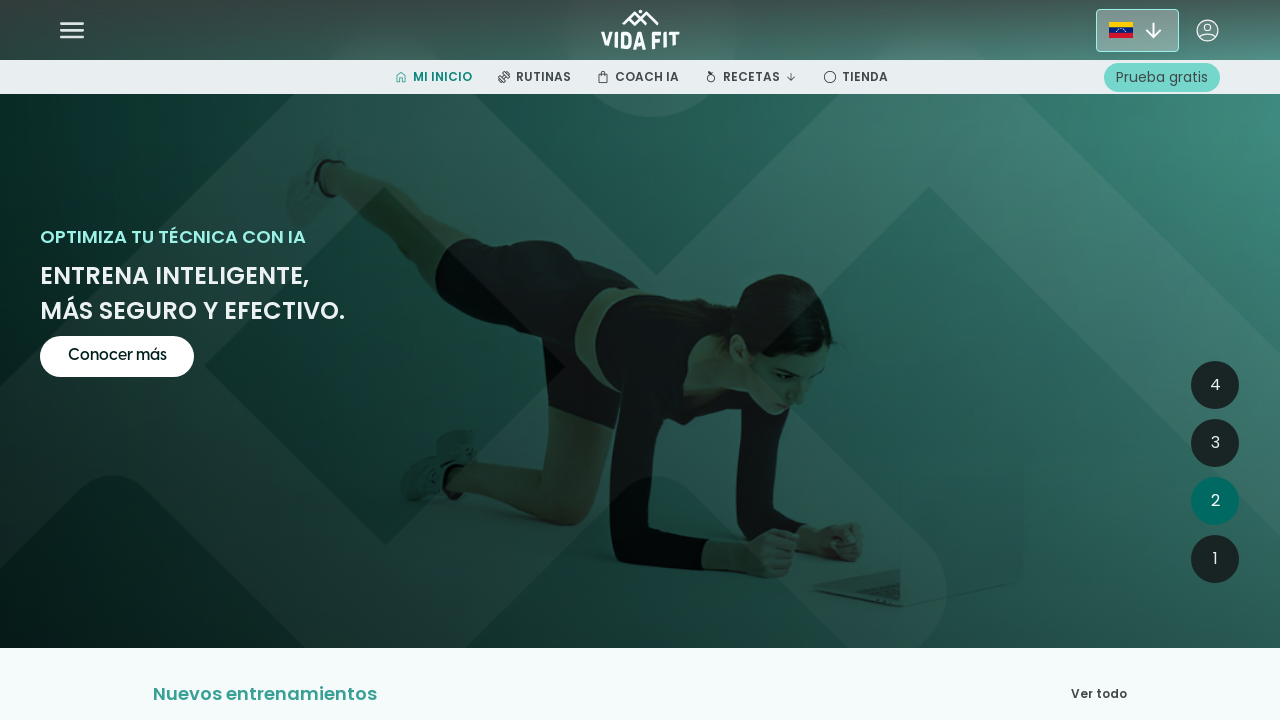

Located hamburger menu icon
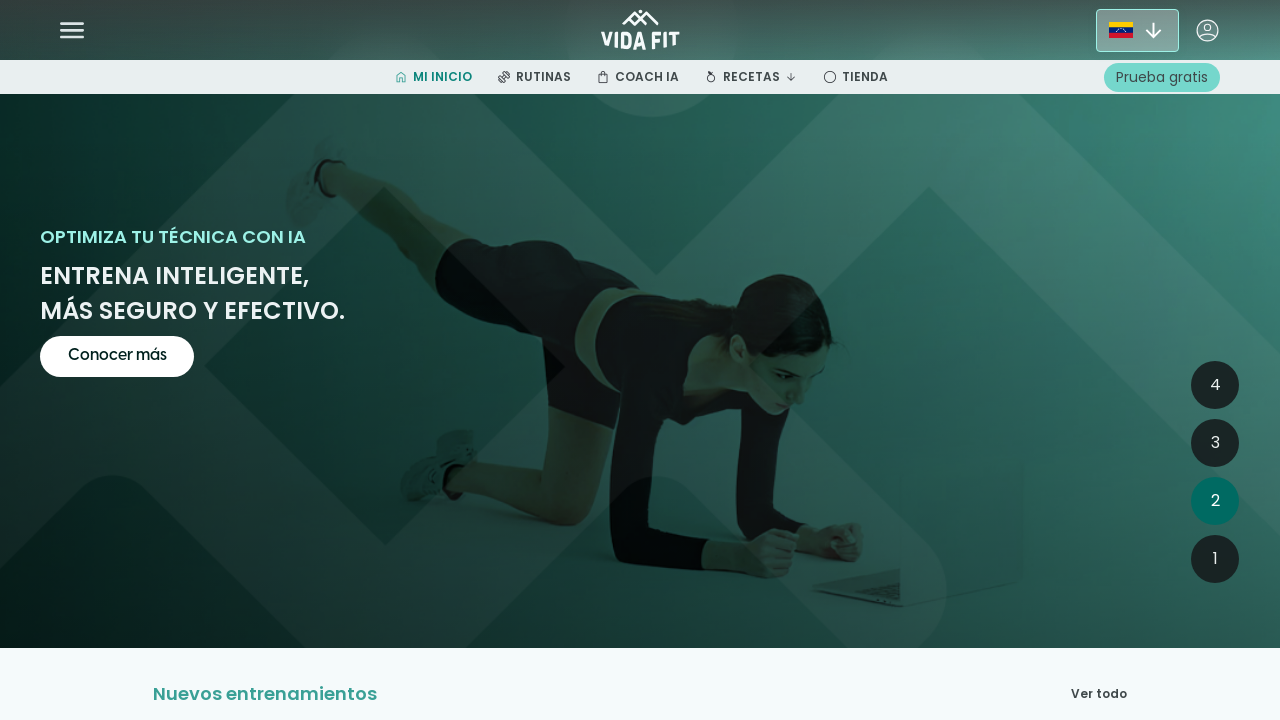

Hamburger menu icon is now visible
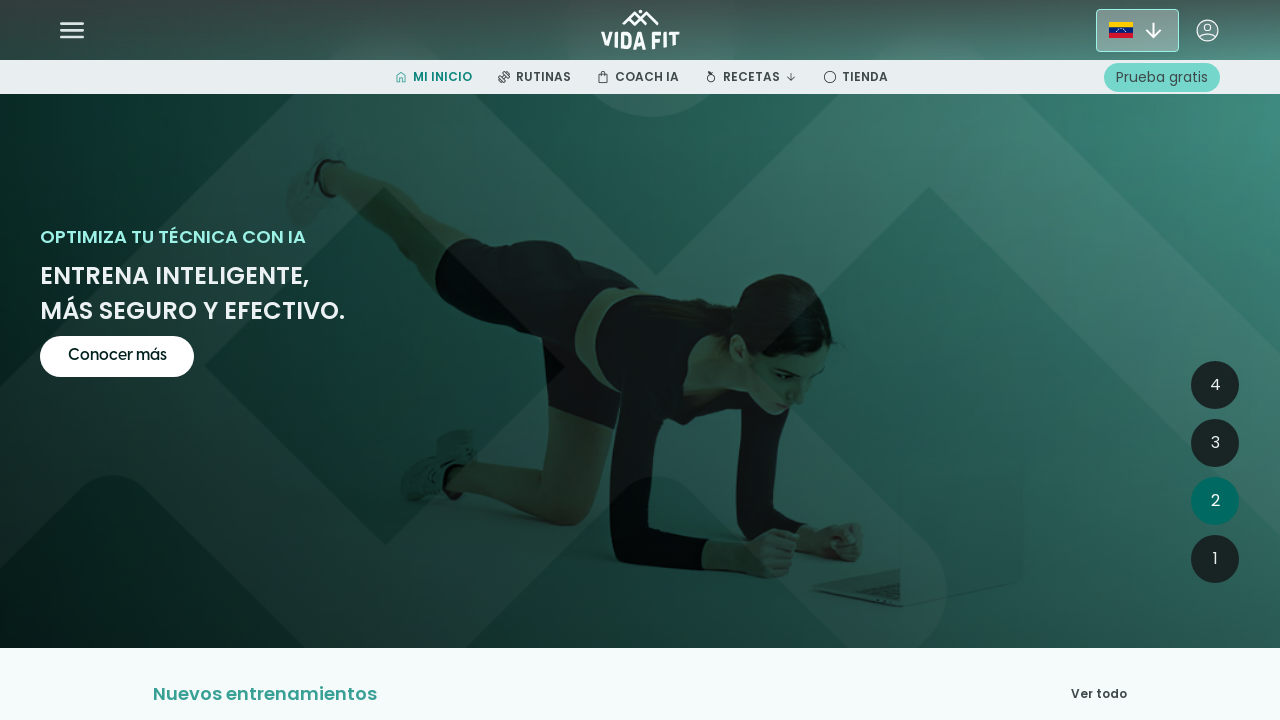

Clicked hamburger menu icon to open menu at (72, 30) on mat-icon[data-mat-icon-name="my-icon-menu-ham"]
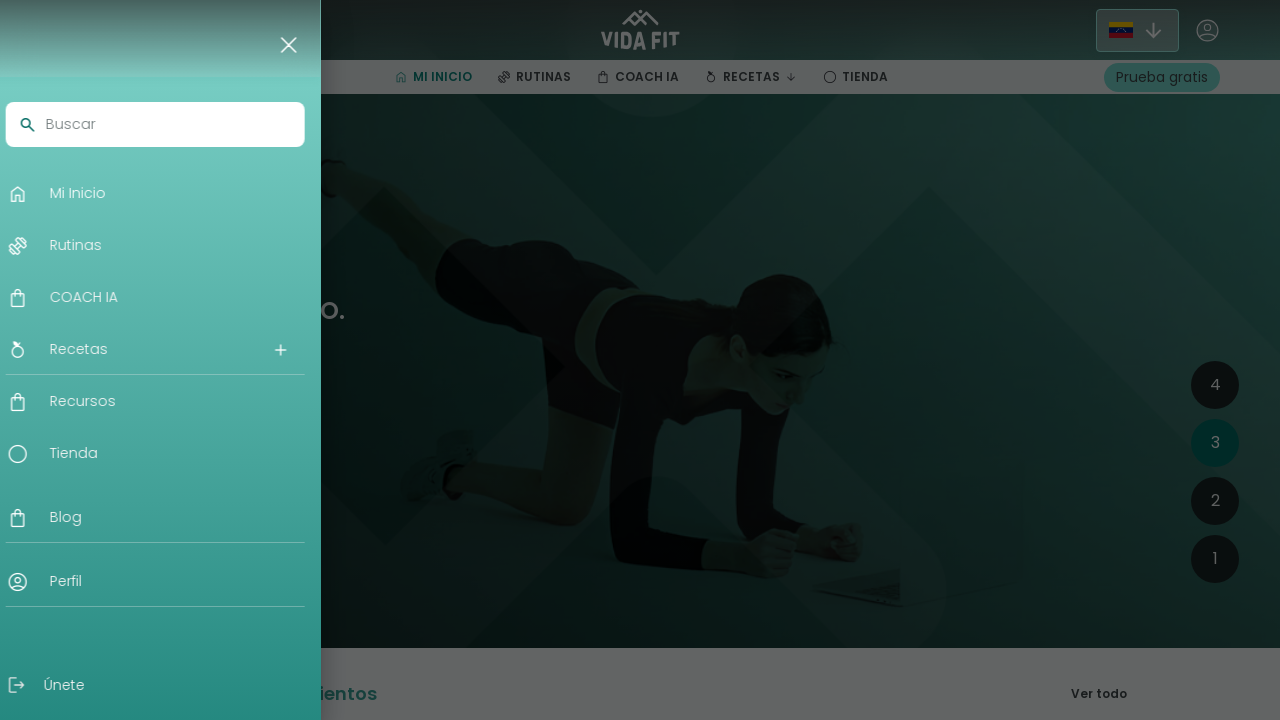

Hamburger menu container is now visible
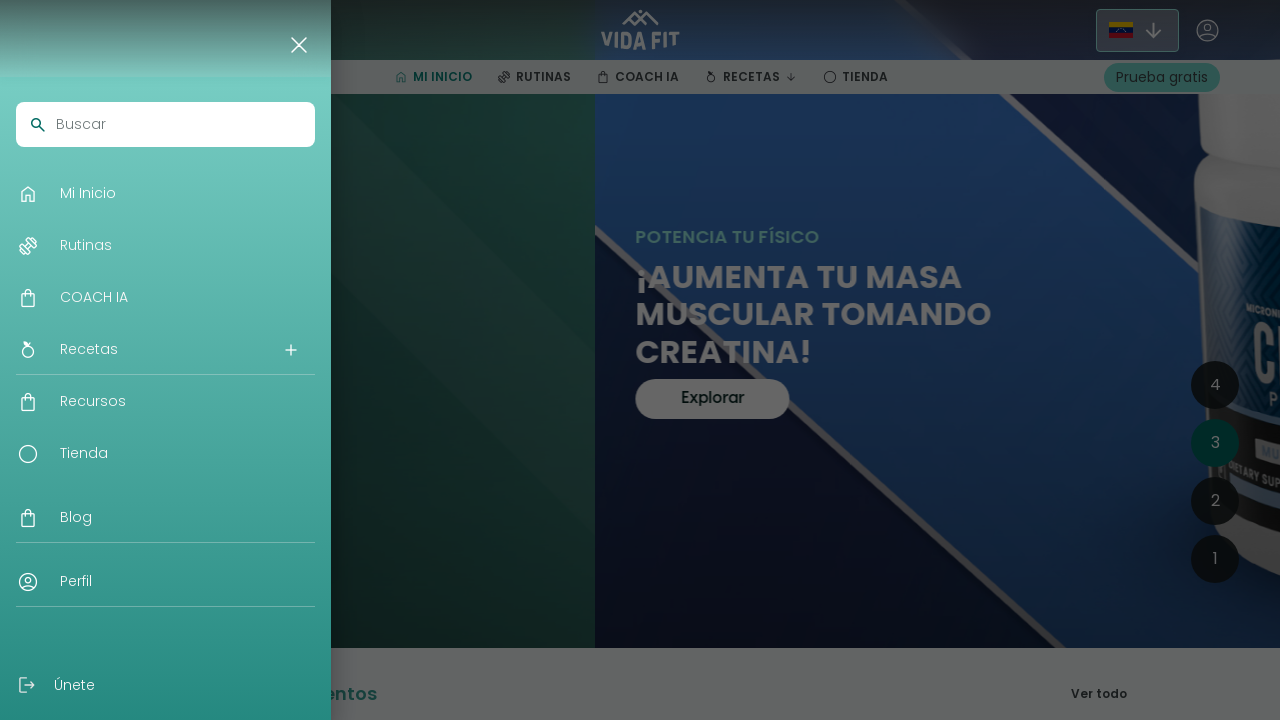

Located 'Mi Inicio' link in the hamburger menu and it is visible
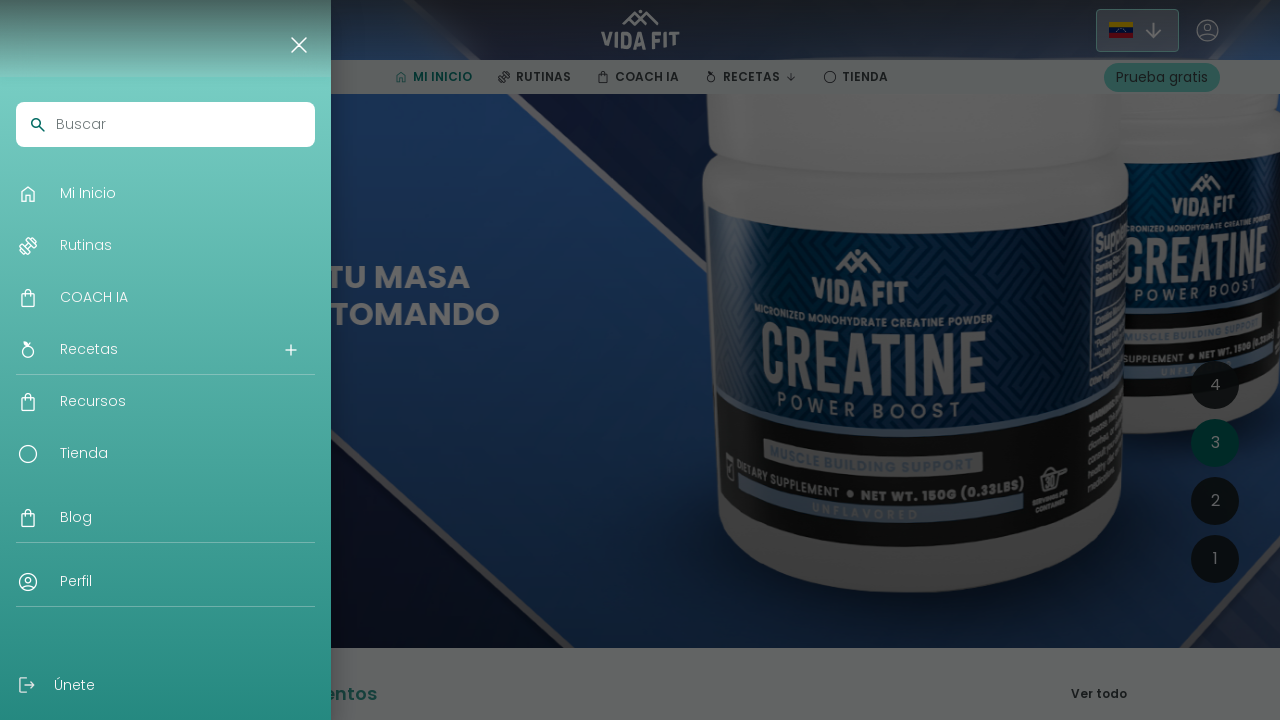

Clicked 'Mi Inicio' navigation link at (156, 194) on app-navigation-hamburger-menu >> a >> internal:has-text="Mi Inicio"i
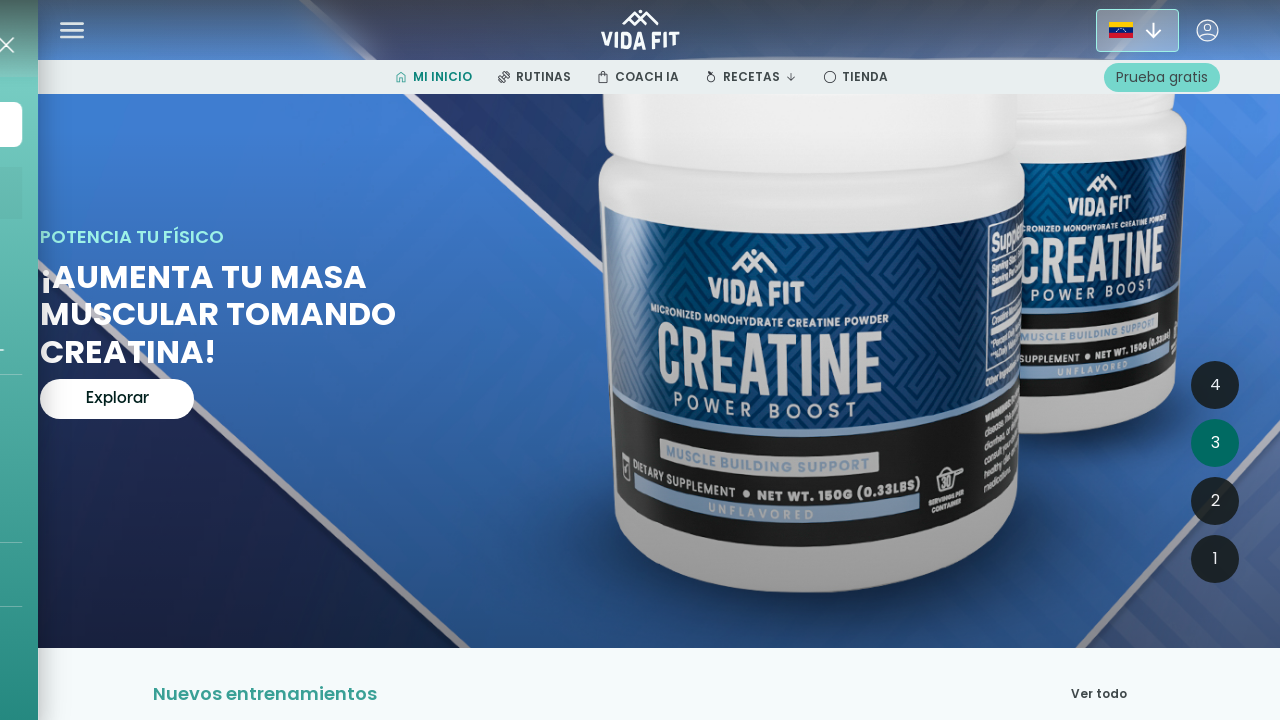

Page navigation completed and network is idle - verified on home page
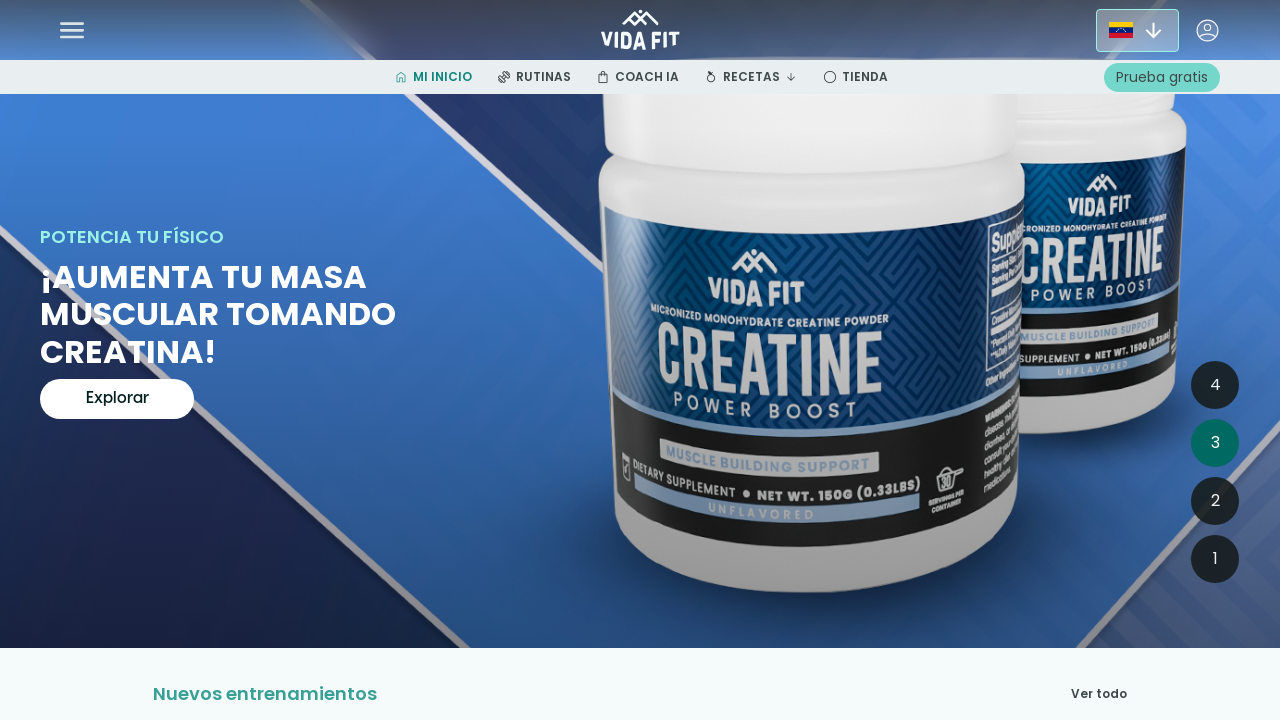

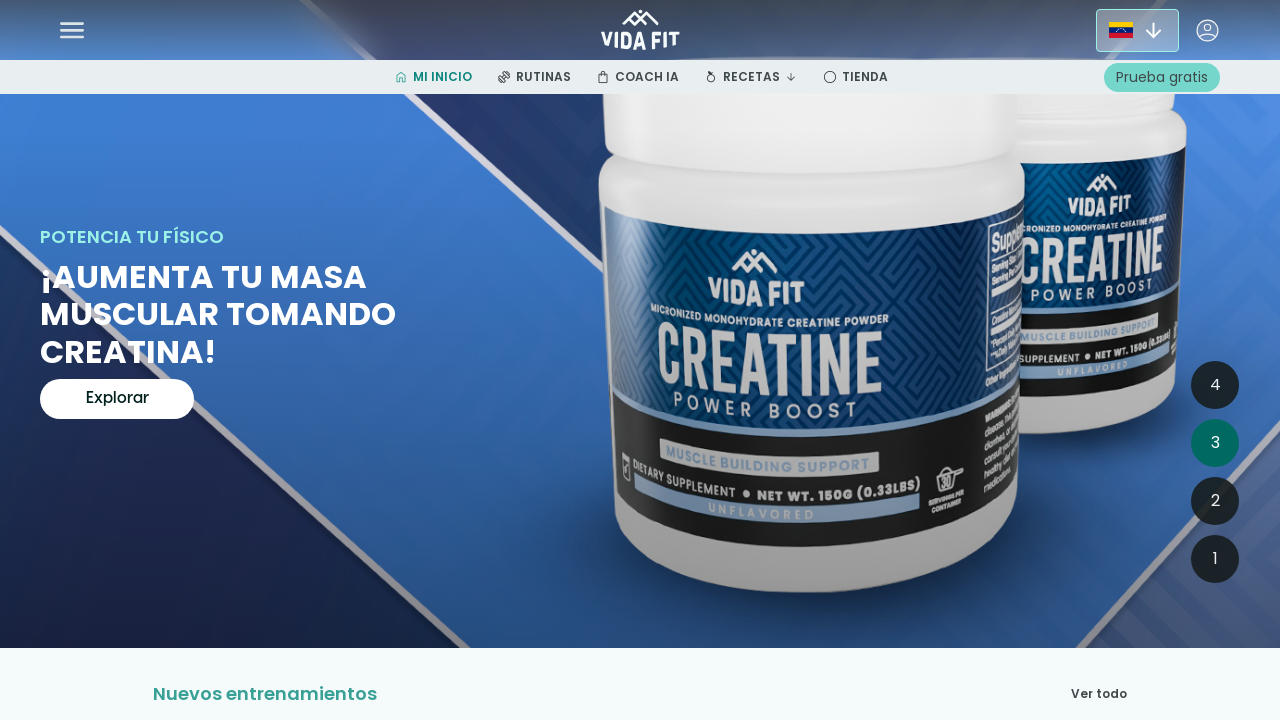